Tests keyboard input detection by pressing keys and verifying the page displays the correct key pressed

Starting URL: https://the-internet.herokuapp.com/key_presses

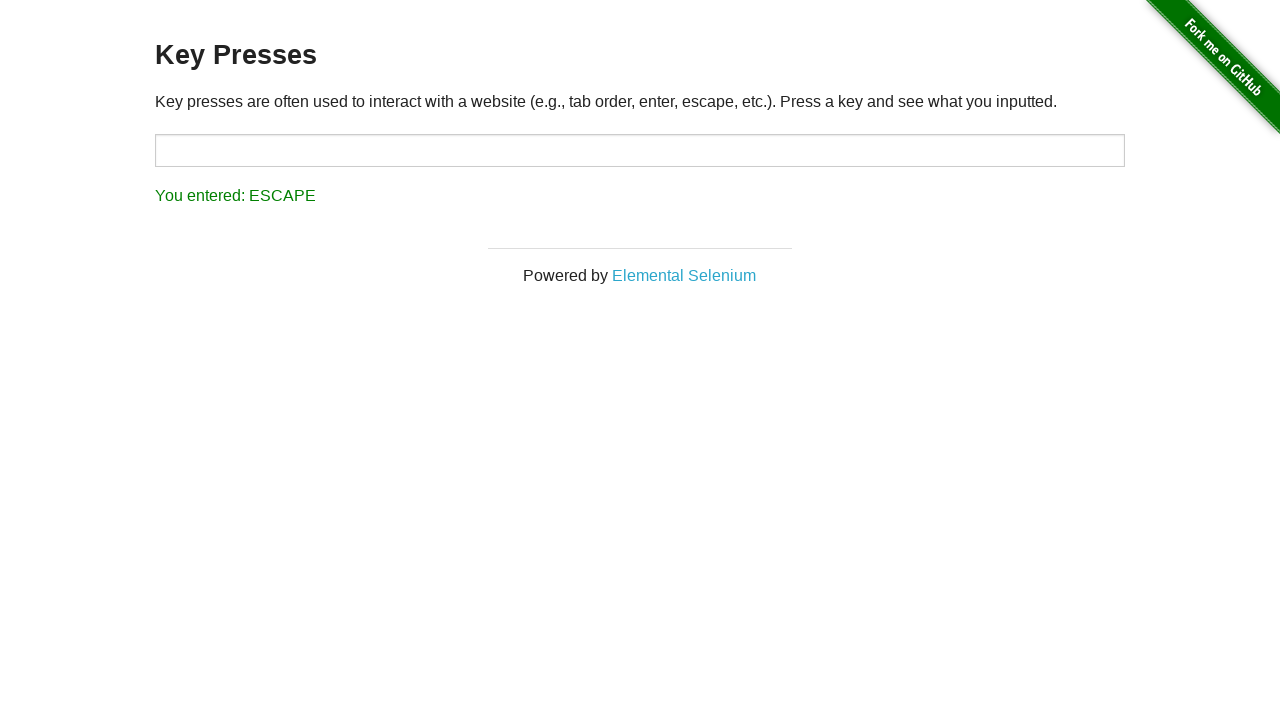

Clicked on target input area to focus for keyboard input at (640, 150) on #target
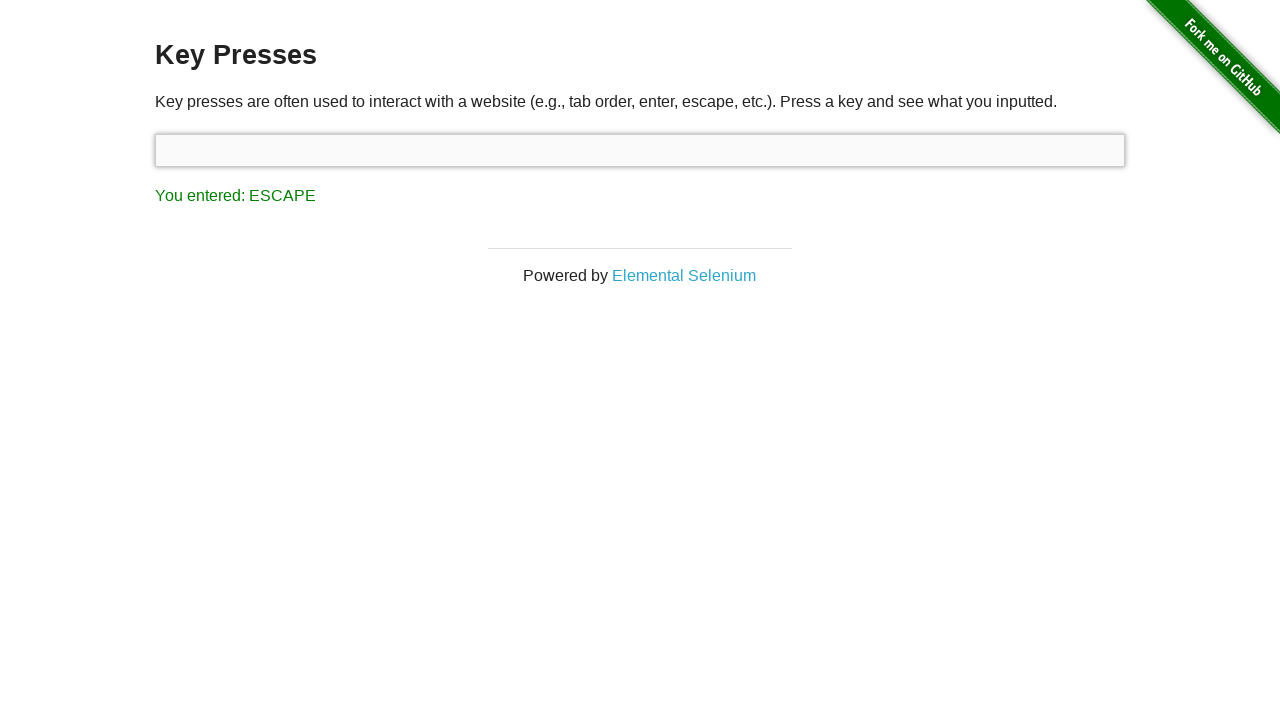

Pressed Pause key
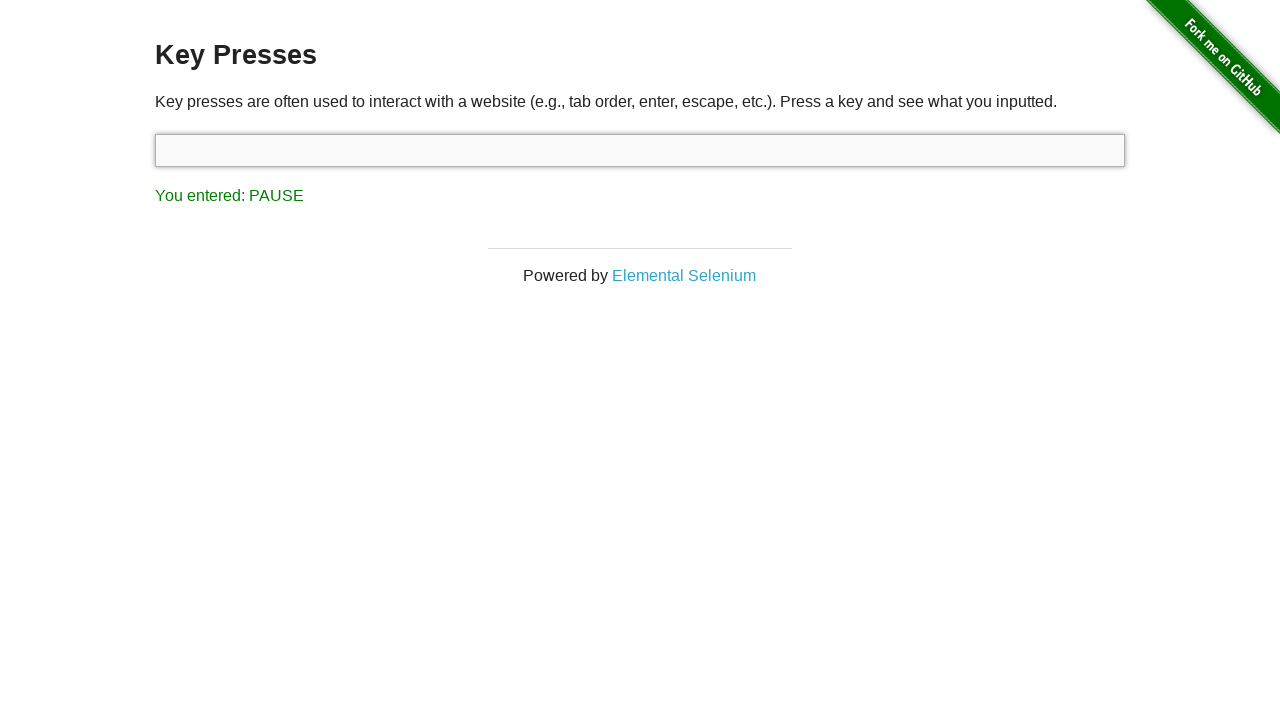

Located result element
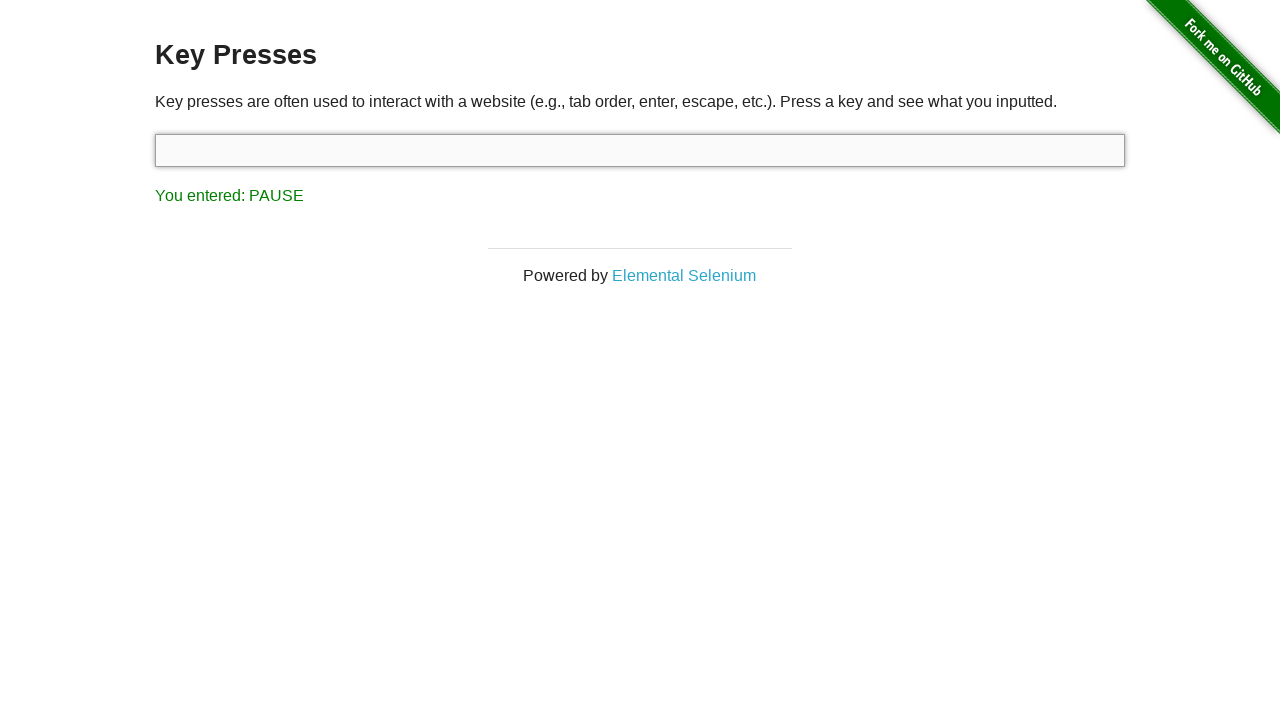

Verified that Pause key press was correctly detected and displayed
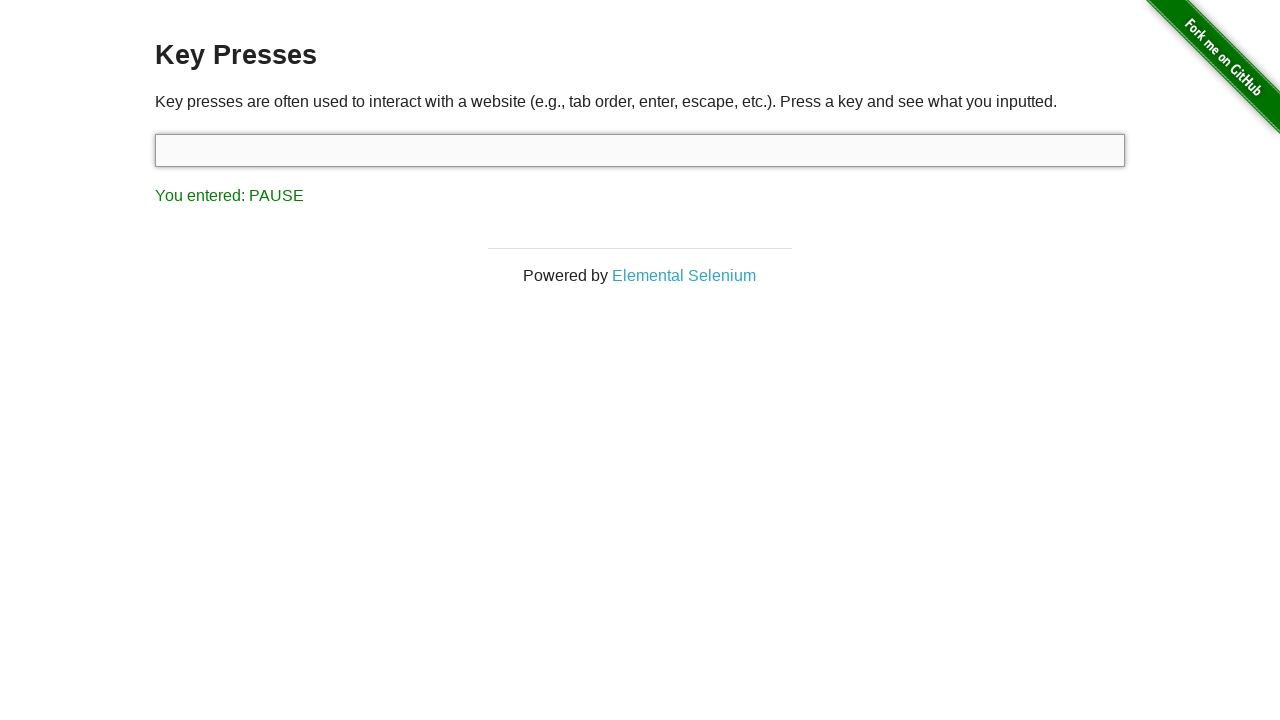

Pressed A key
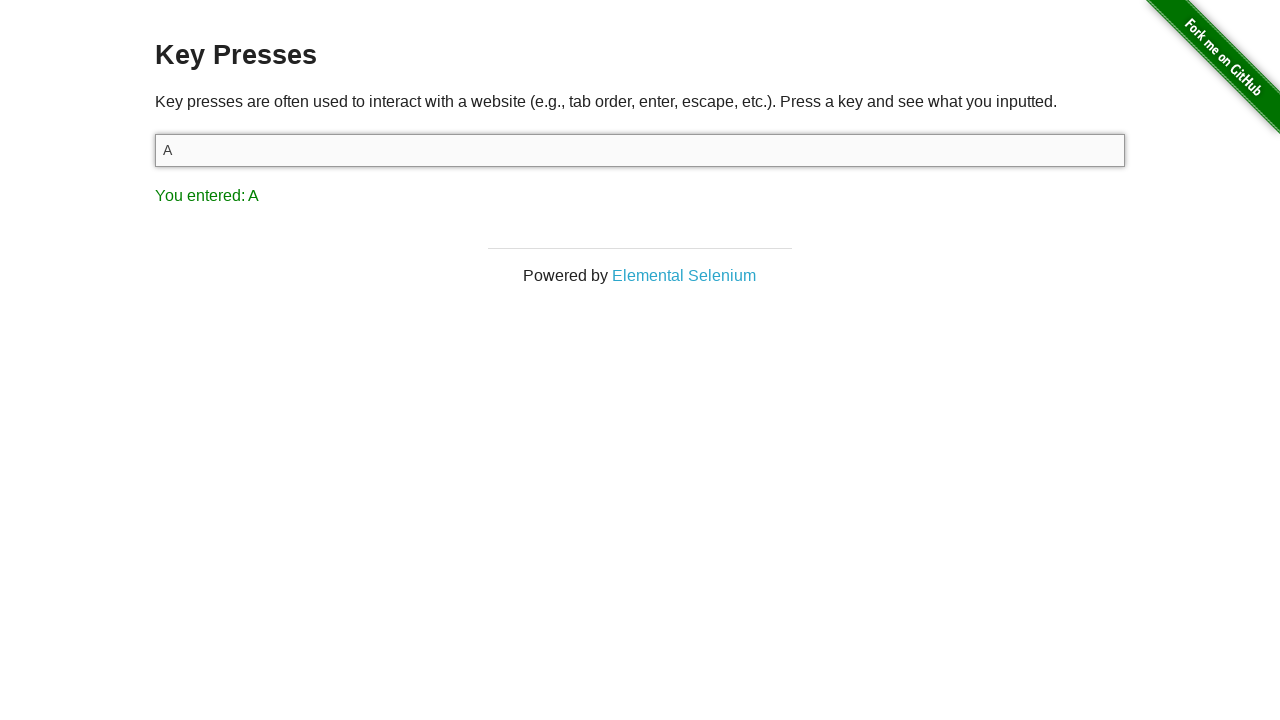

Verified that A key press was correctly detected and displayed
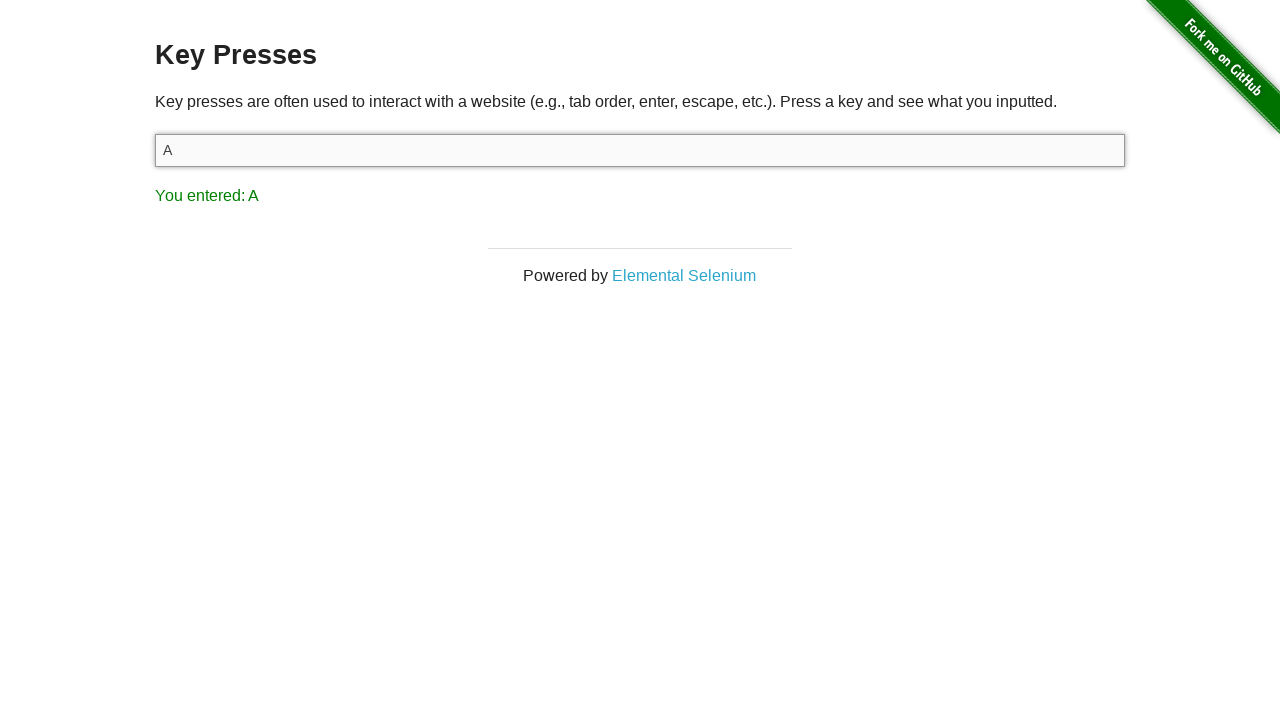

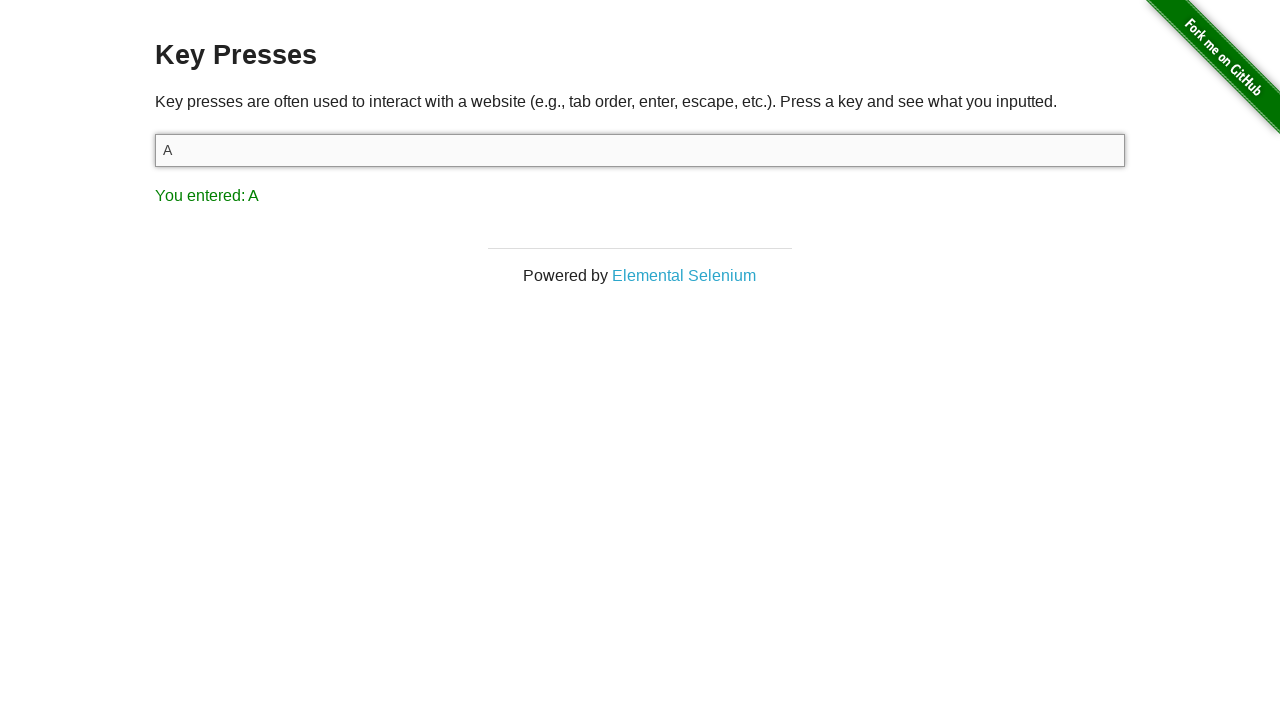